Tests prompt dialog by clicking the prompt button and entering text into the dialog

Starting URL: https://demoqa.com/alerts

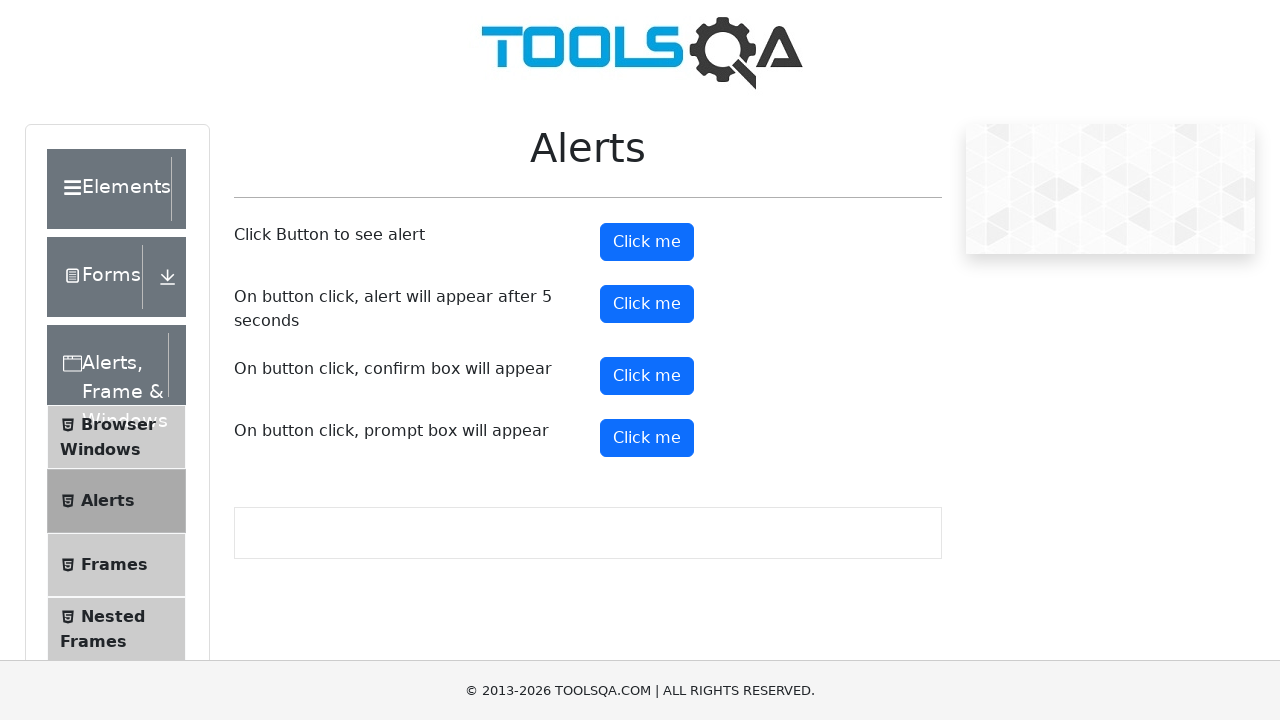

Set up dialog handler to accept prompt with text 'Masai'
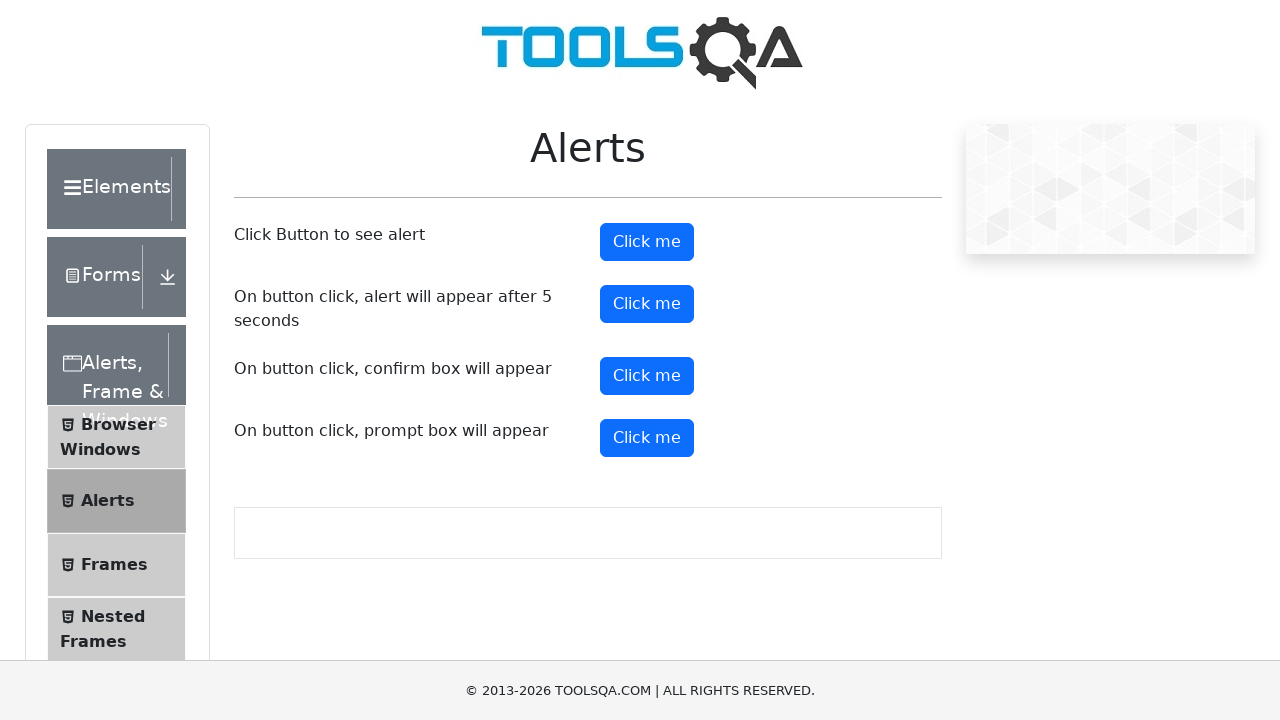

Clicked the prompt button to open prompt dialog at (647, 438) on #promtButton
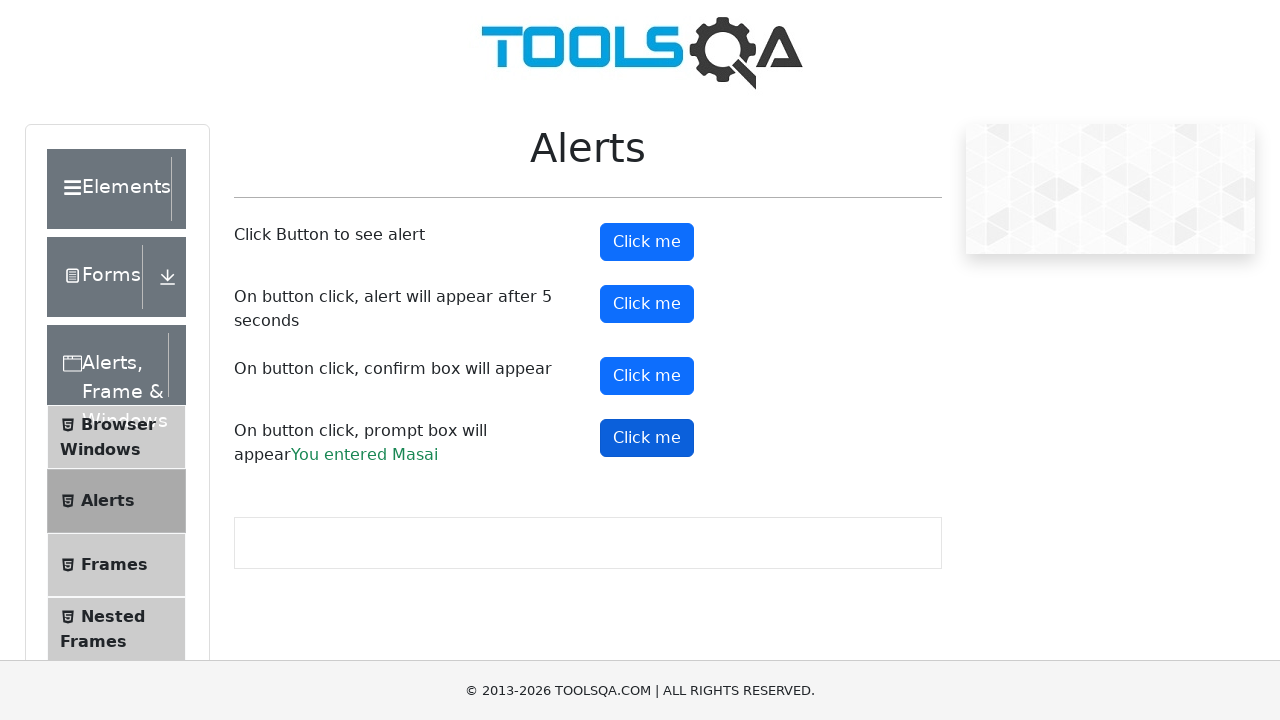

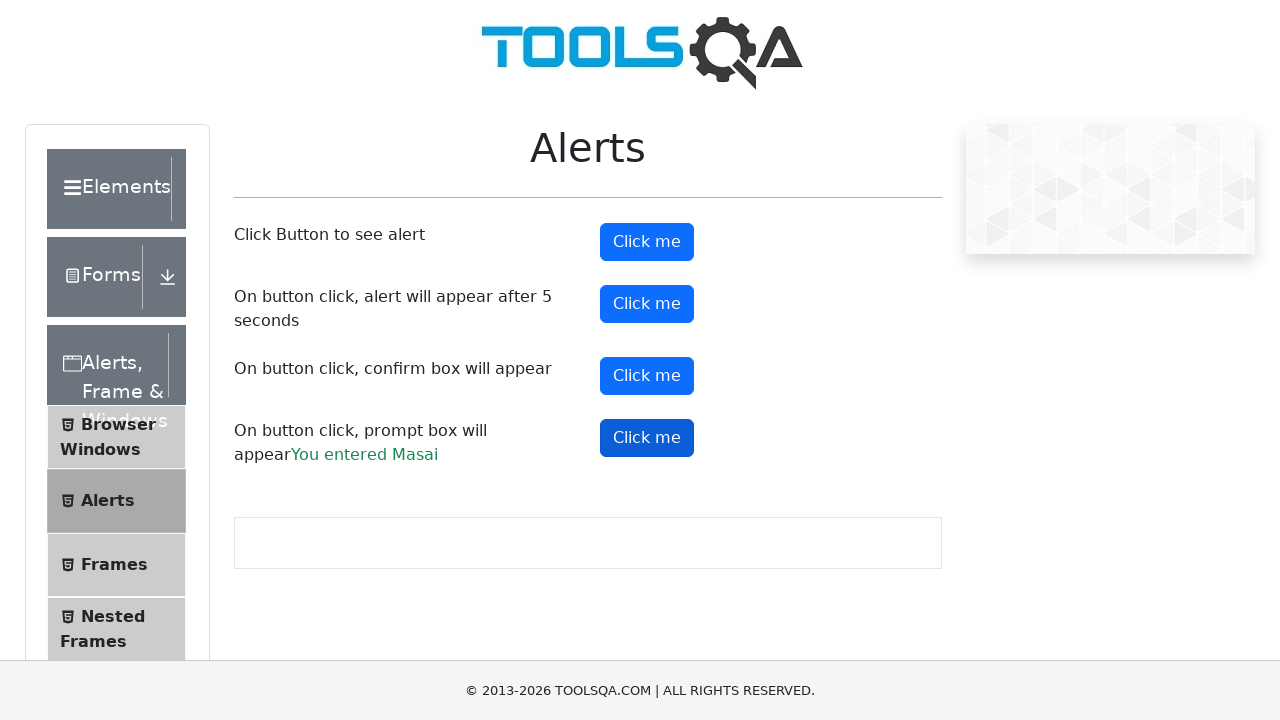